Navigates to the Broken Images page on the-internet.herokuapp.com and verifies that image elements are present on the page

Starting URL: https://the-internet.herokuapp.com/

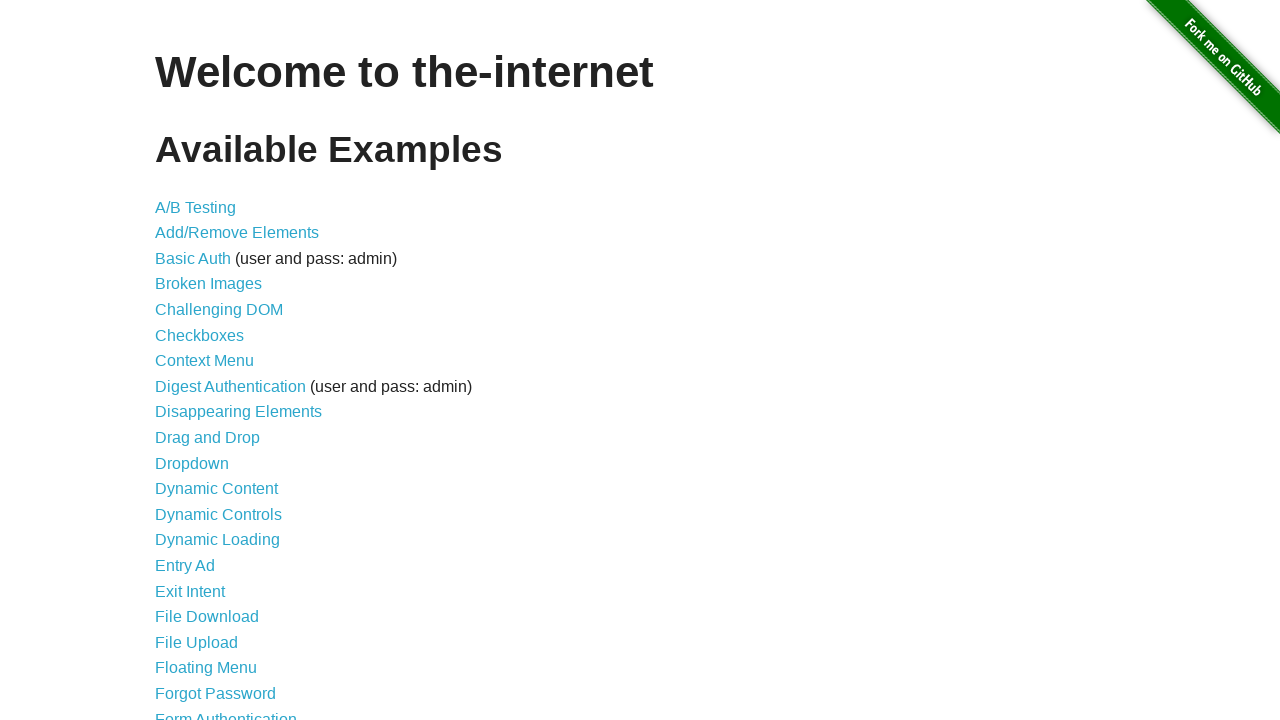

Clicked on 'Broken Images' link at (208, 284) on text=Broken Images
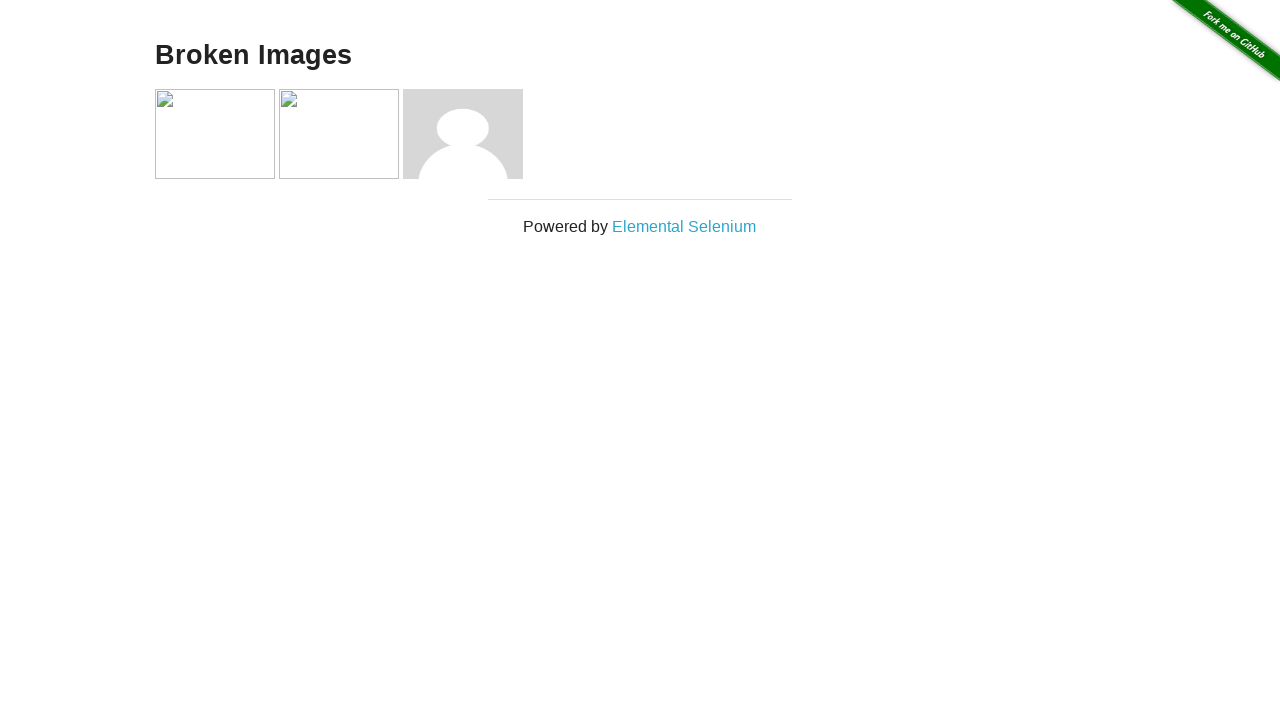

Waited for image elements to be present on the page
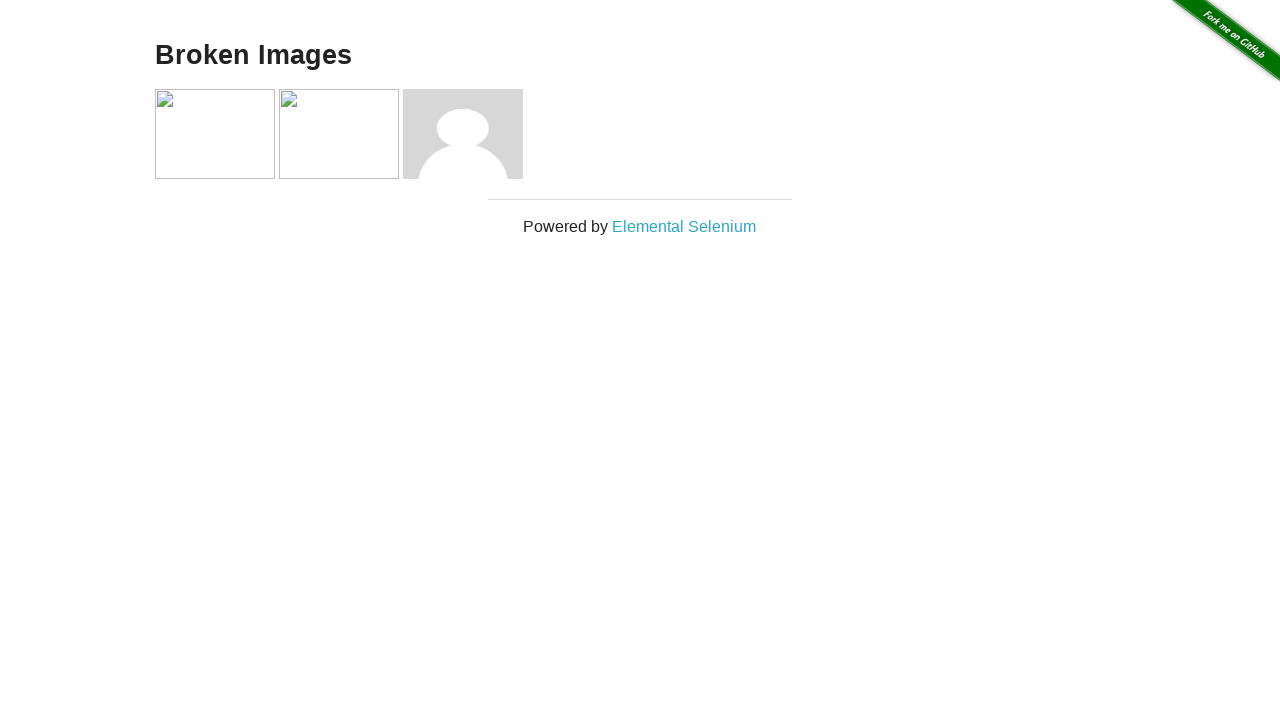

Located all image elements on the Broken Images page
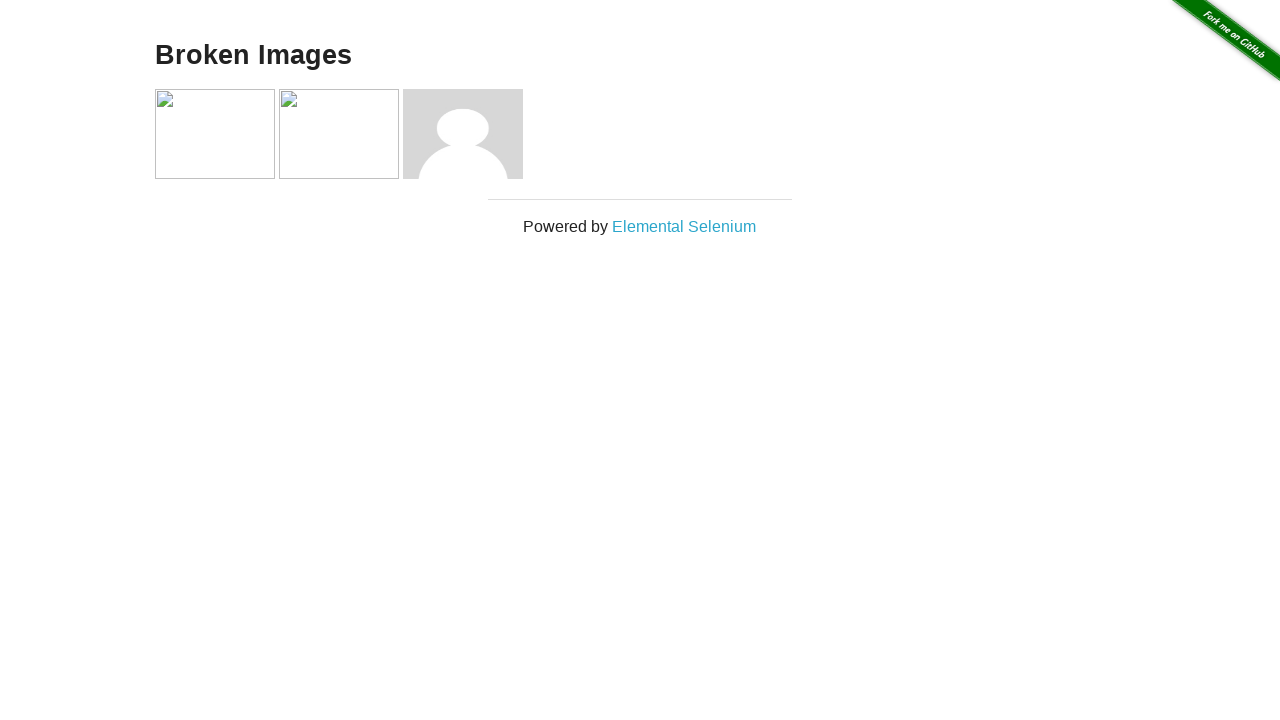

Verified that the first image element is present and visible
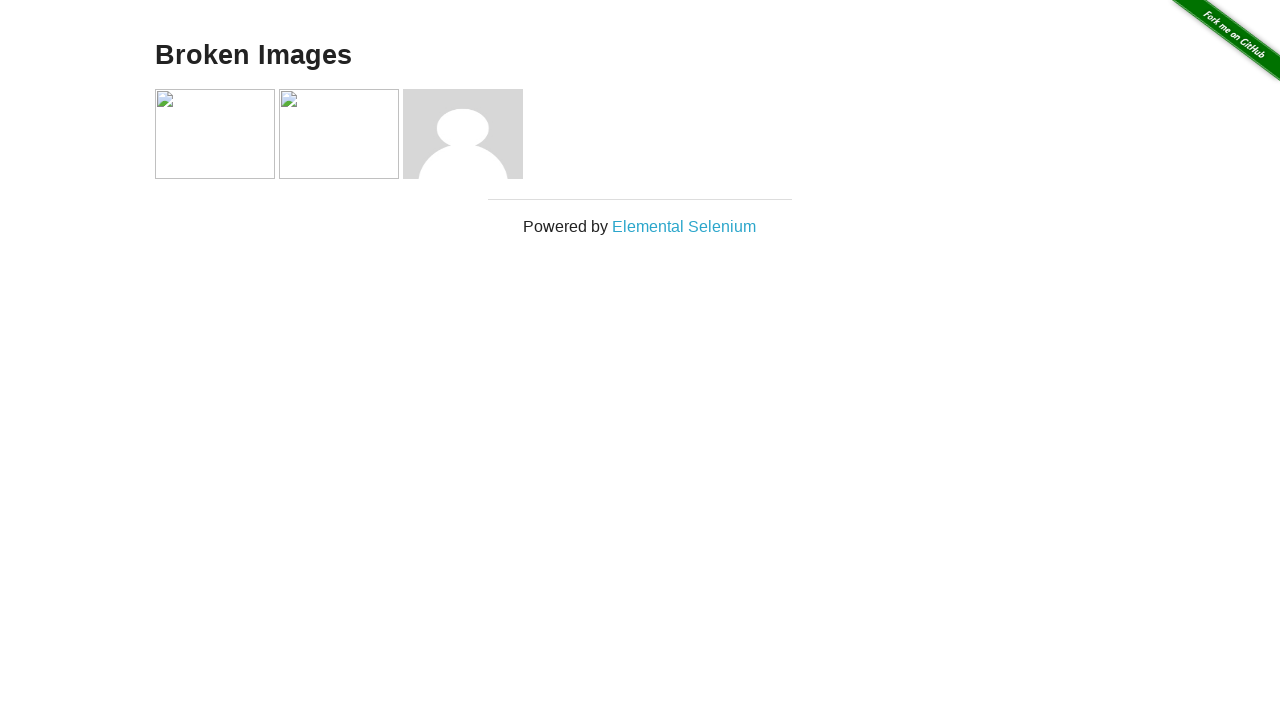

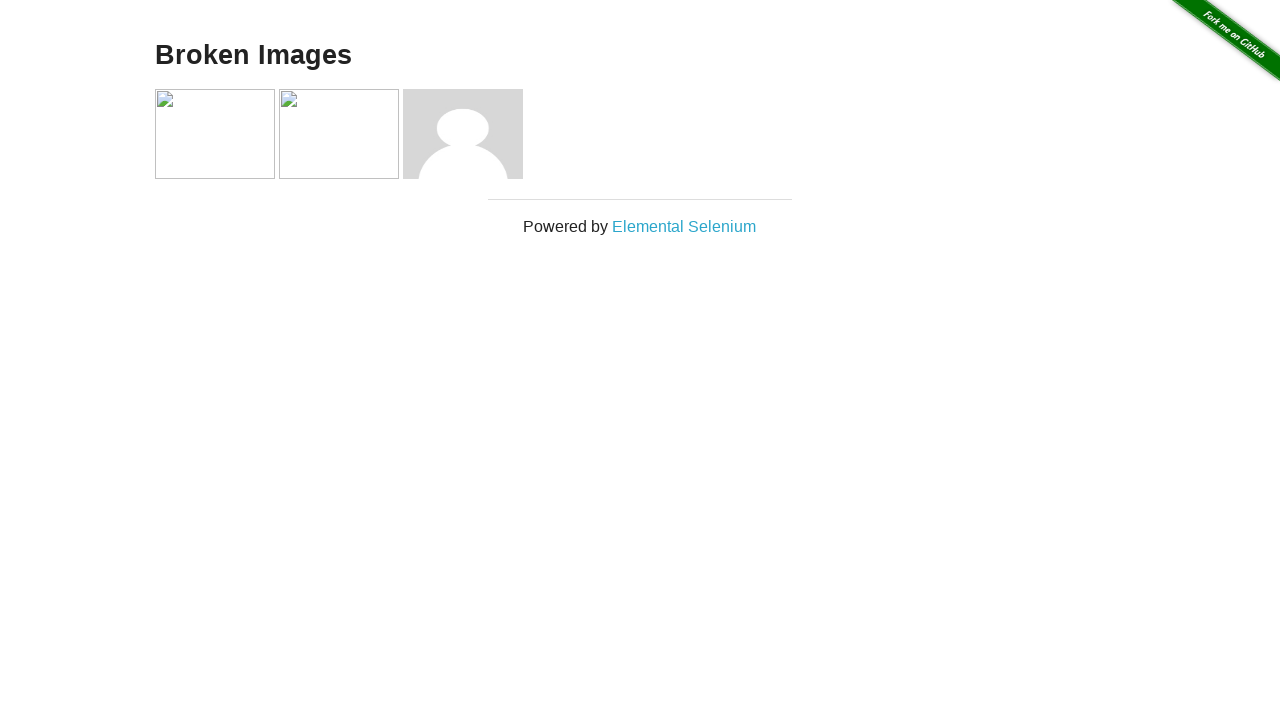